Tests a math exercise form by reading an input value from the page, calculating the result using a logarithmic formula, filling in the answer, selecting checkbox and radio options, and submitting the form.

Starting URL: http://suninjuly.github.io/math.html

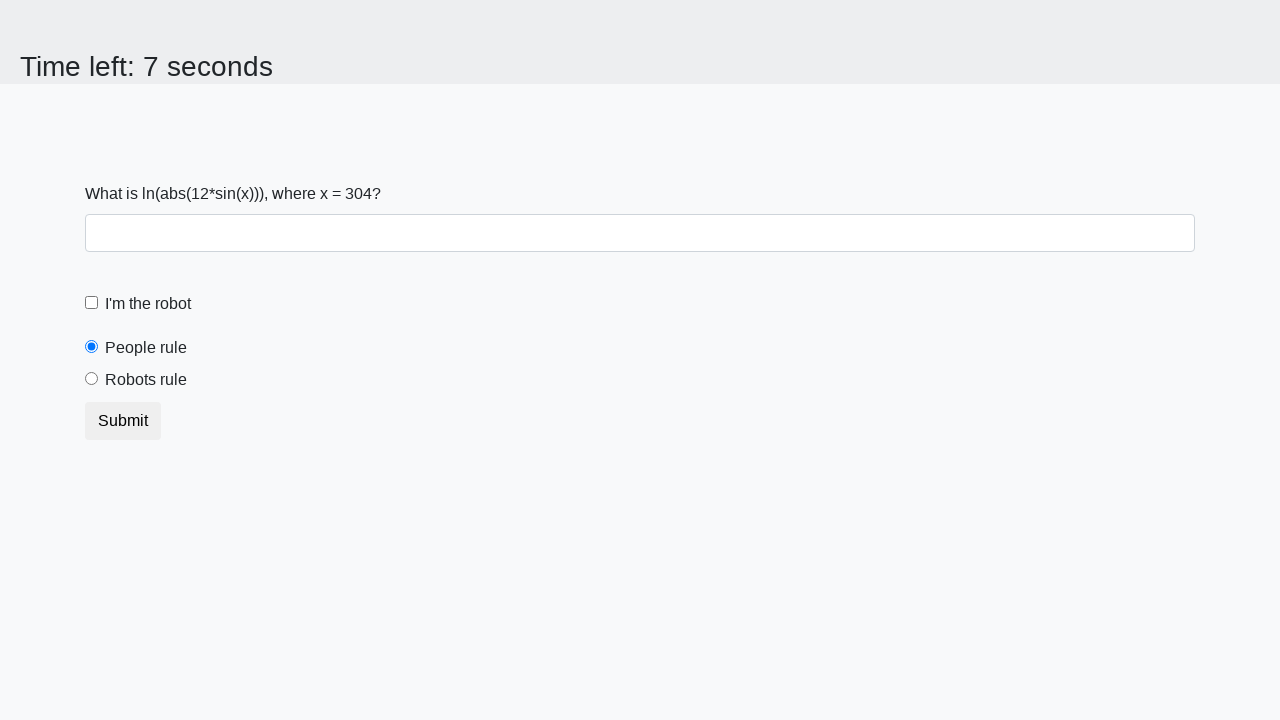

Located and read the x value from the page
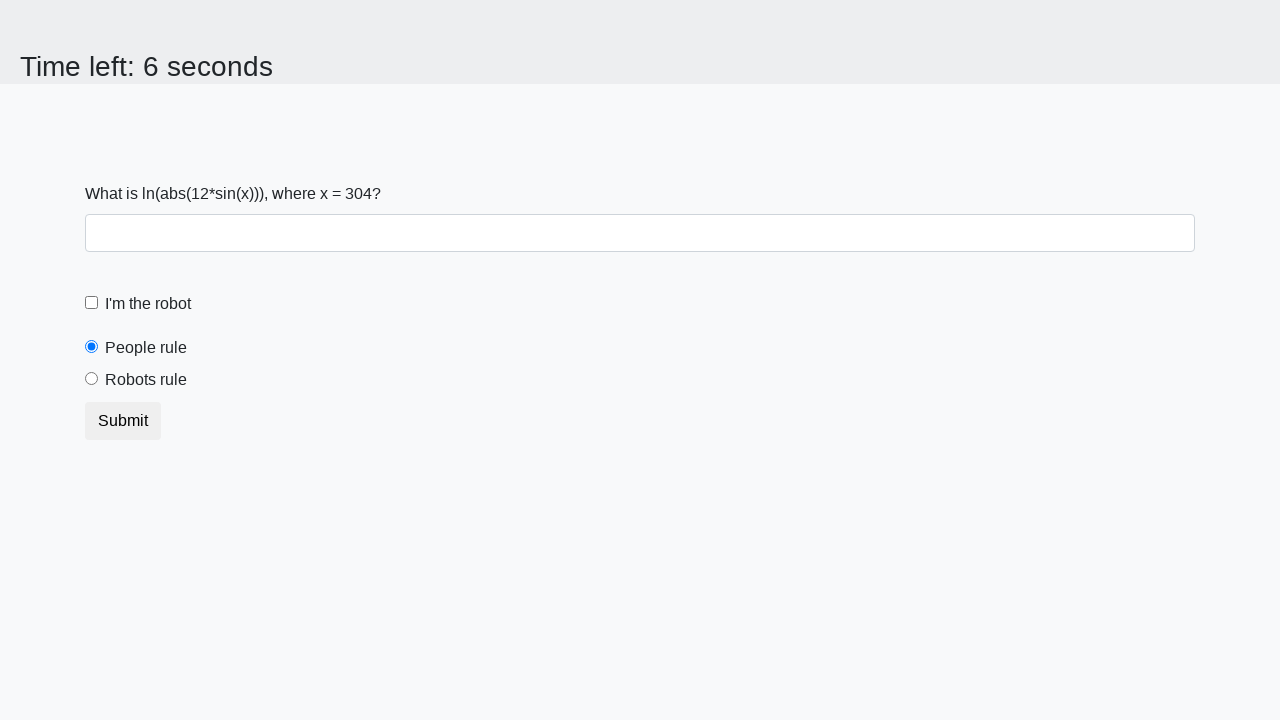

Calculated the logarithmic formula result: log(|12*sin(x)|)
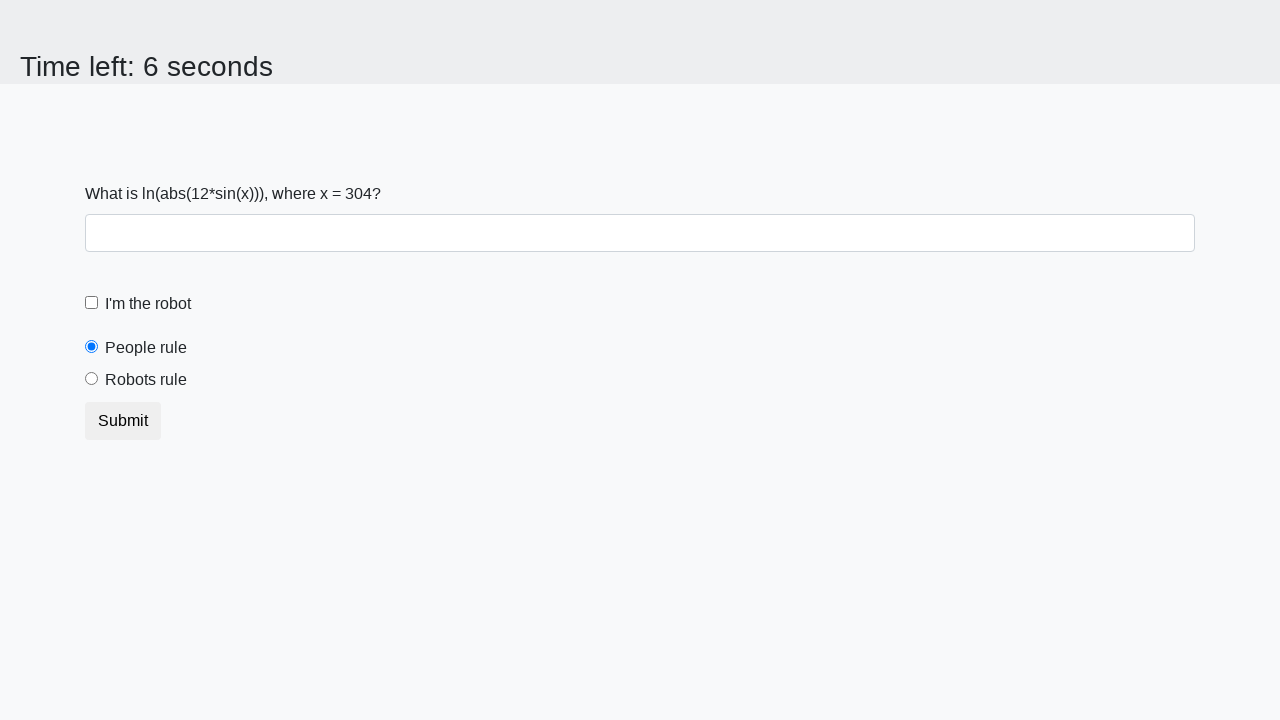

Filled answer field with calculated value: 2.0847376979234133 on #answer
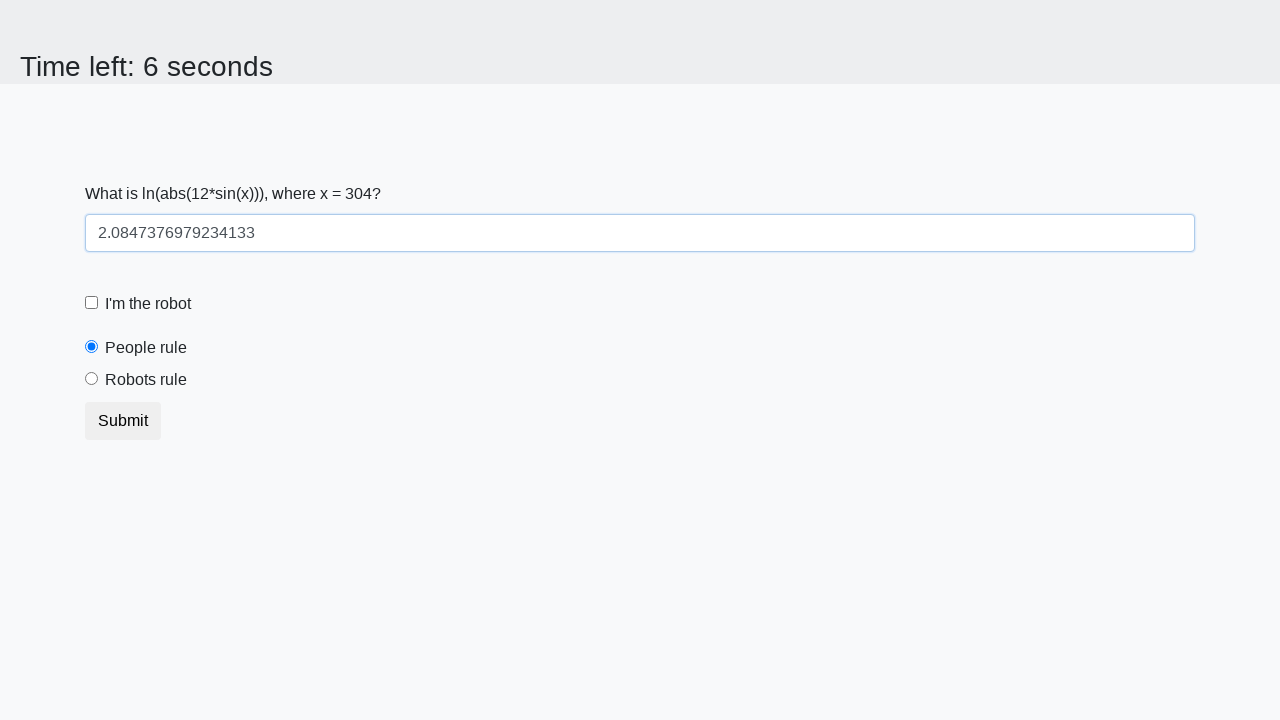

Clicked the robot checkbox at (148, 304) on label[for='robotCheckbox']
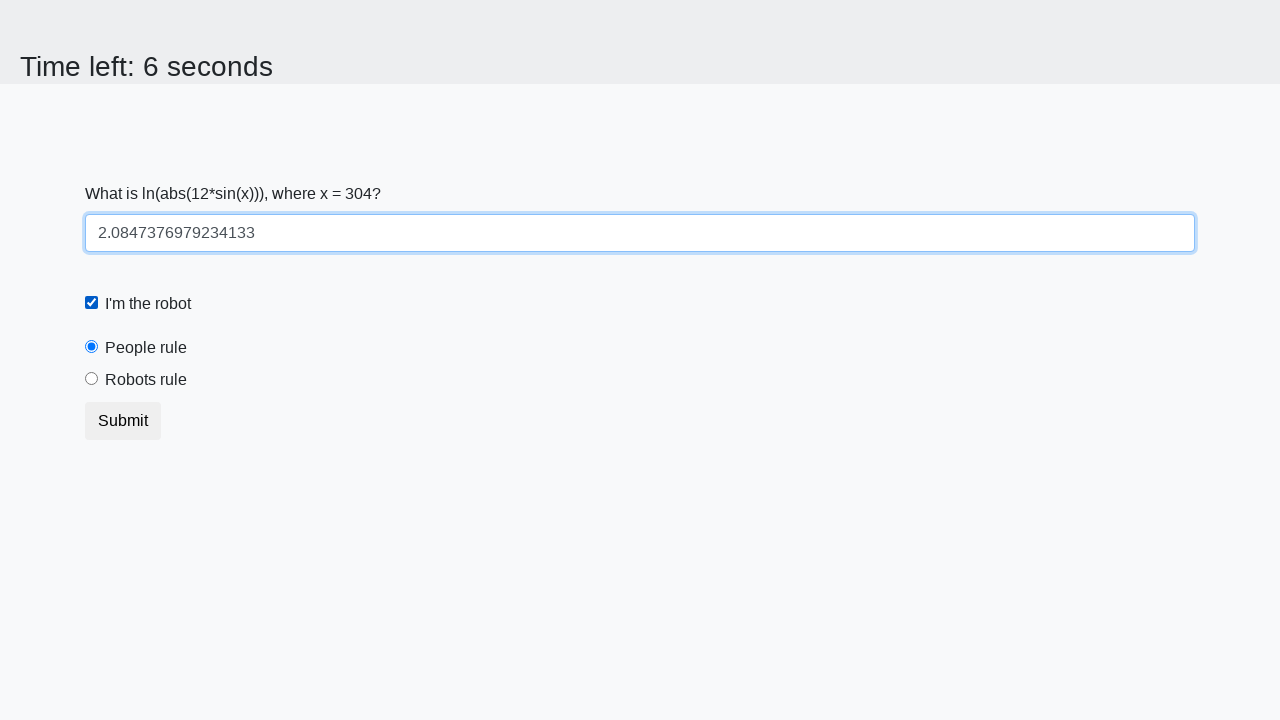

Selected the 'robots rule' radio button at (146, 380) on label[for='robotsRule']
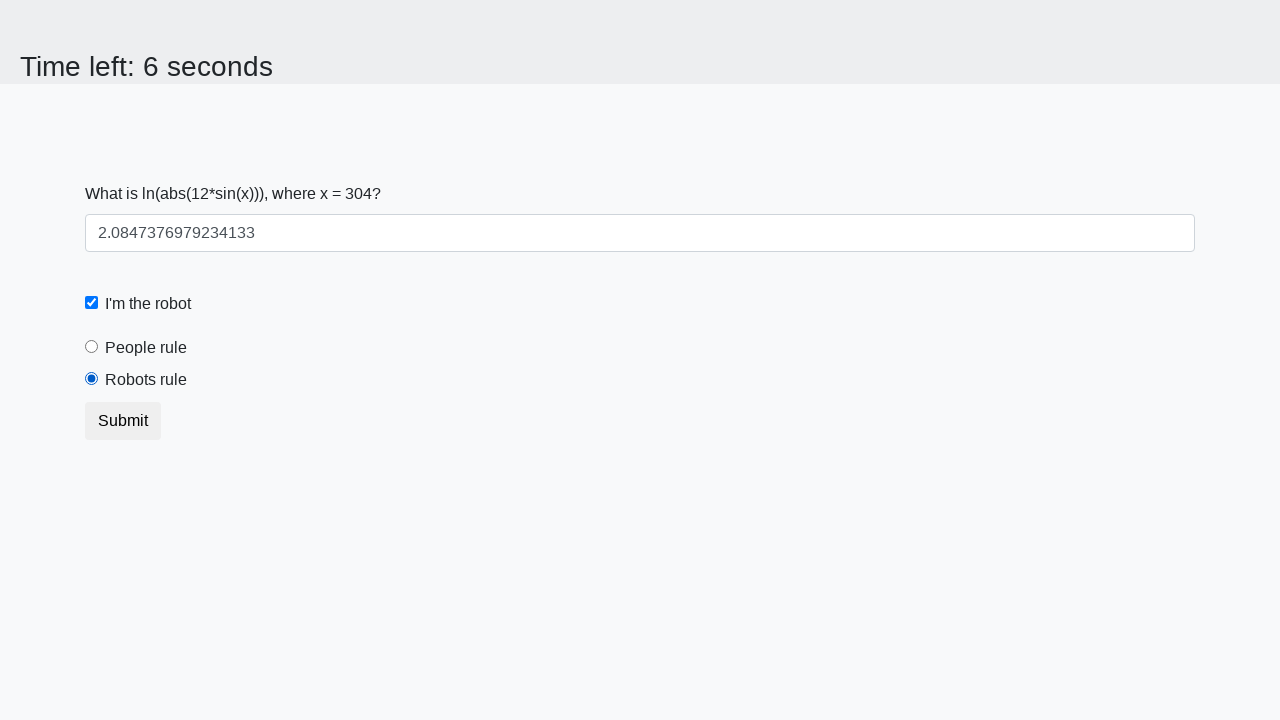

Submitted the math form at (123, 421) on xpath=//button[text()='Submit']
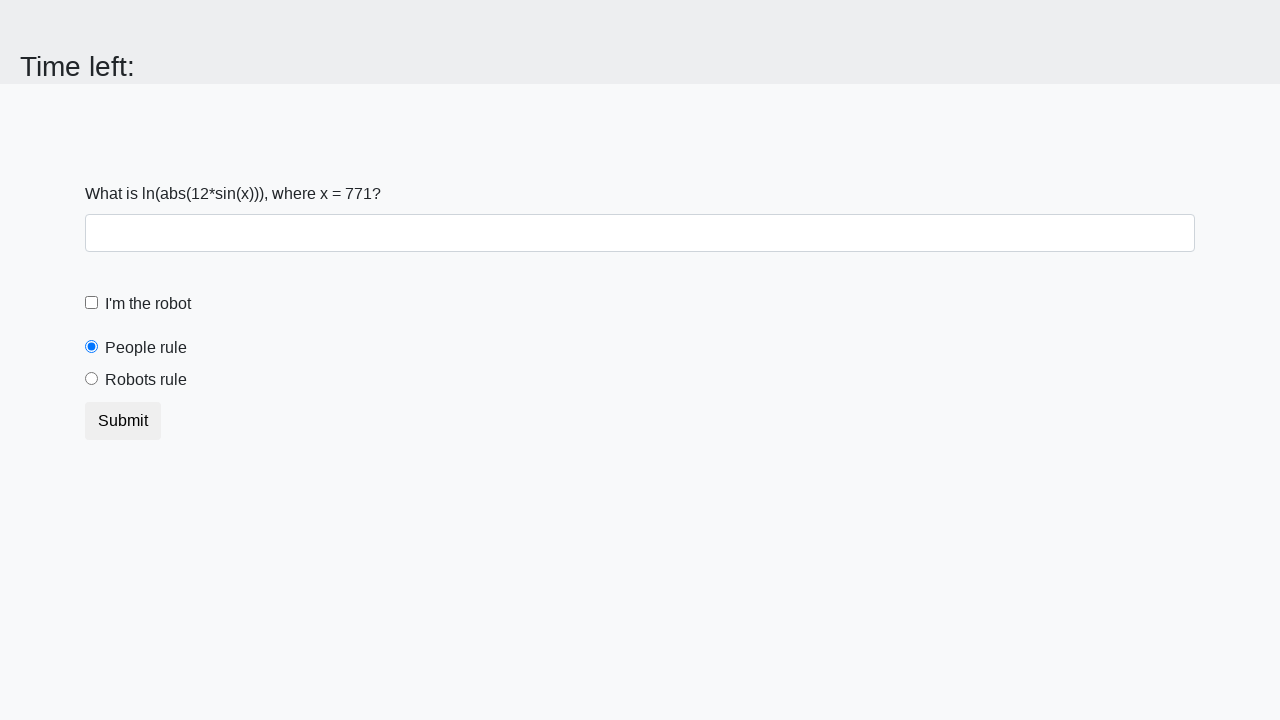

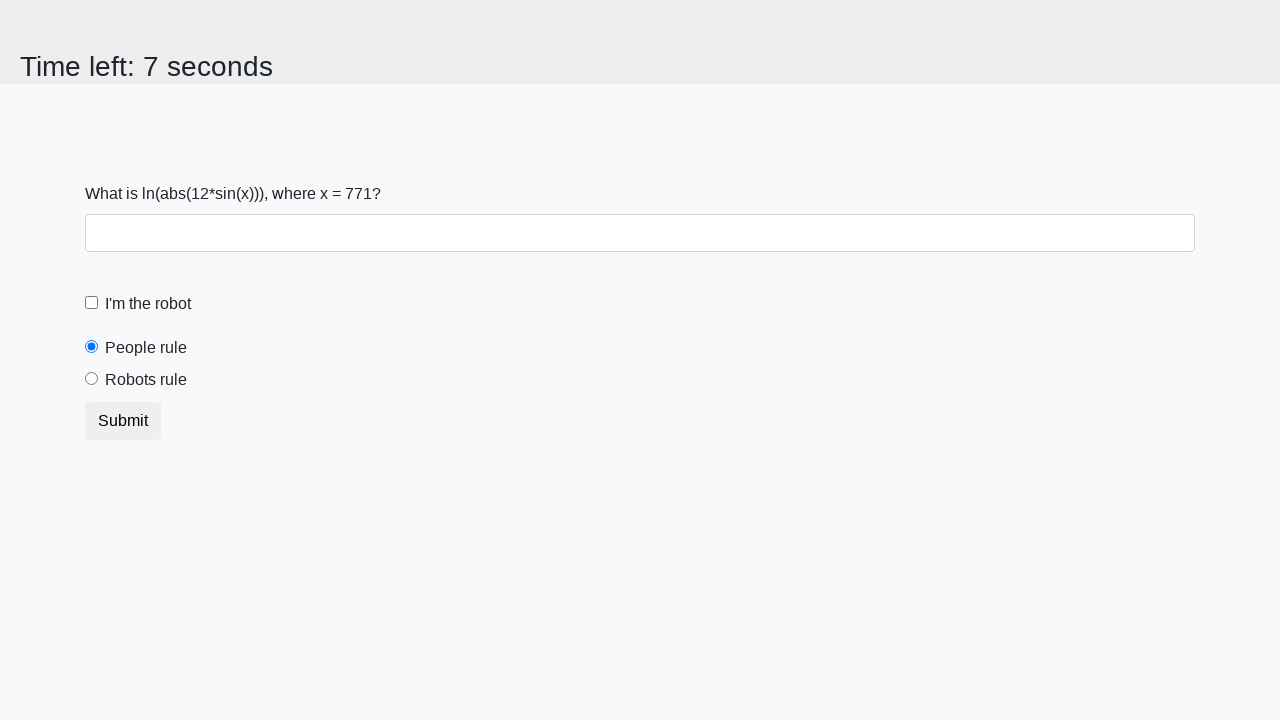